Navigates to Cleartrip website and interacts with radio button elements on the page

Starting URL: http://cleartrip.com

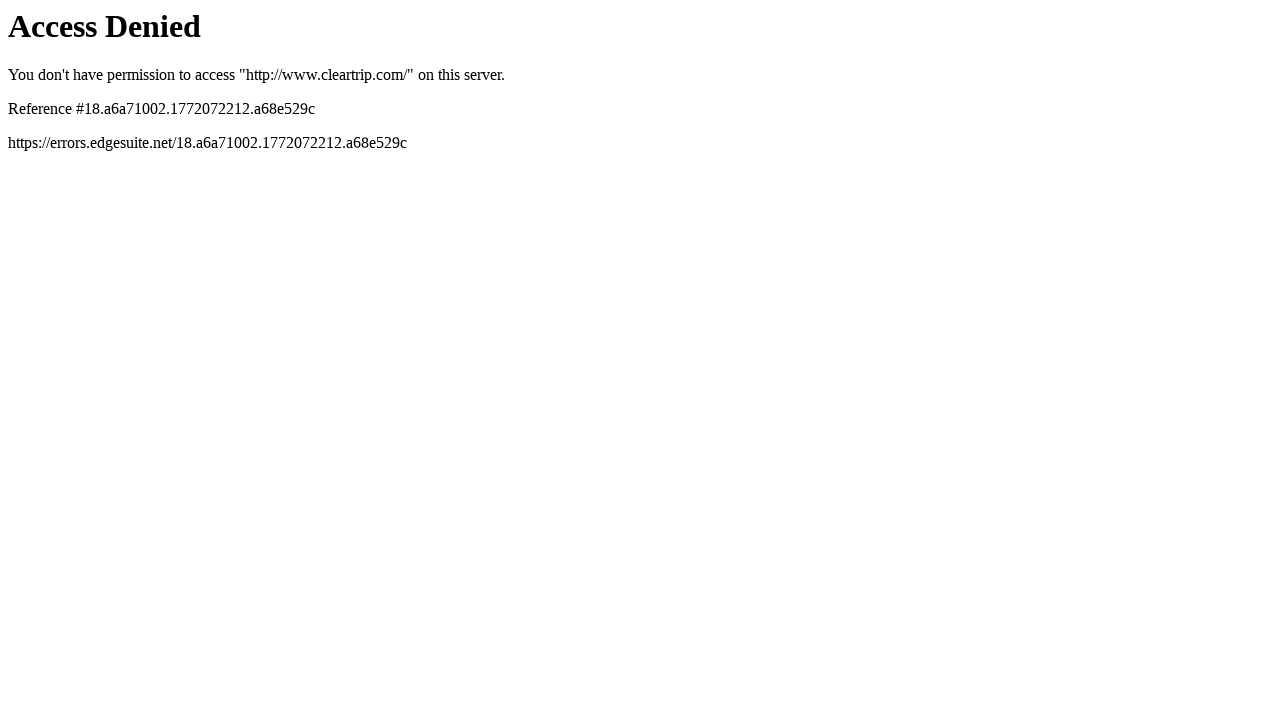

Navigated to Cleartrip website
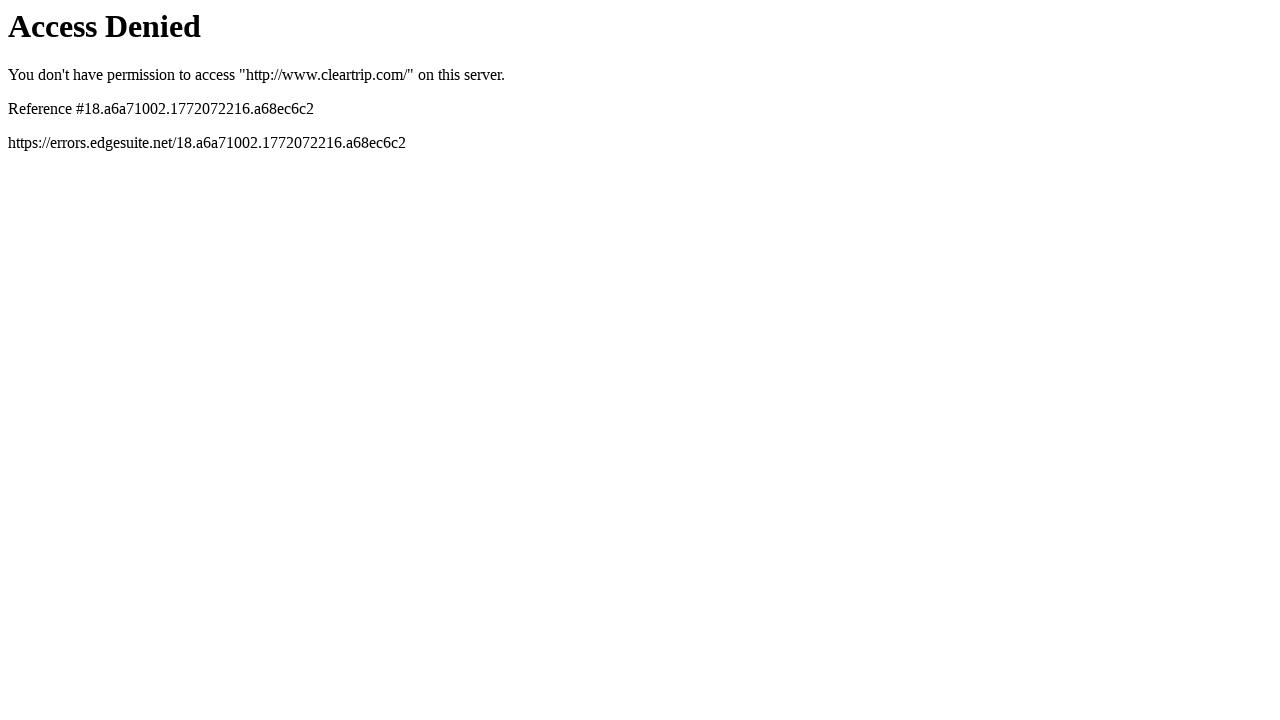

Waited 3 seconds for page to load
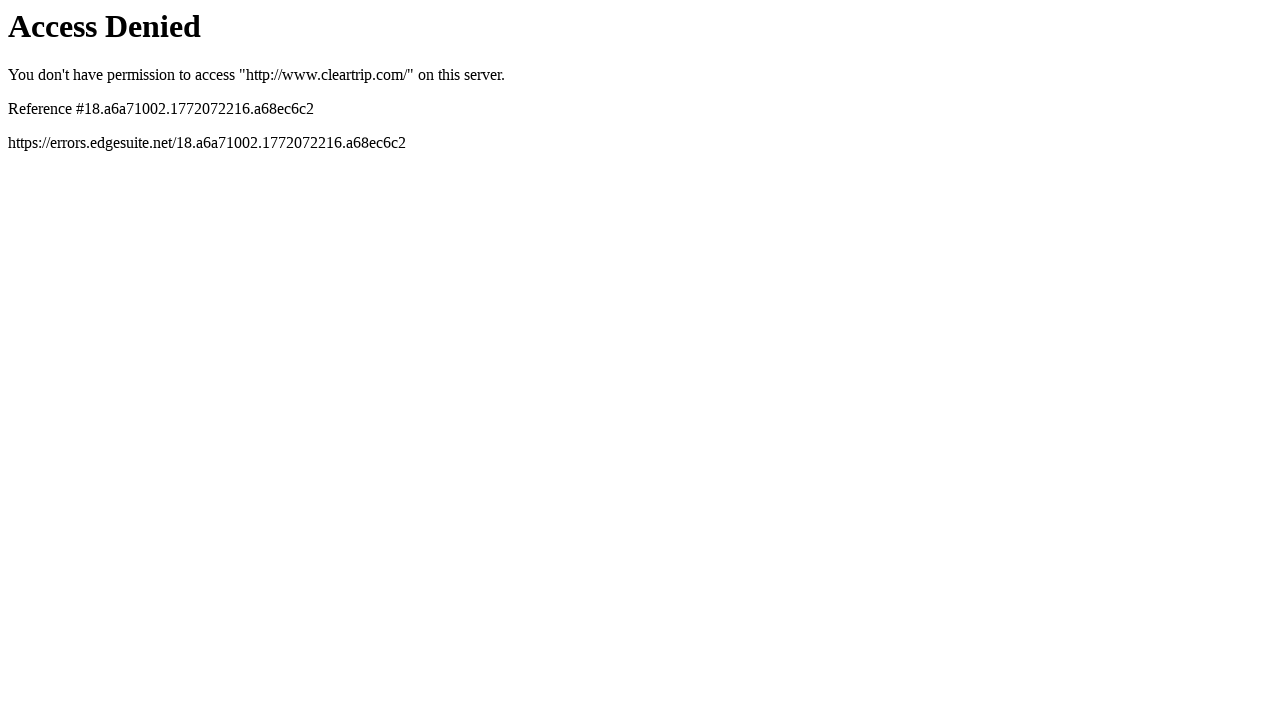

Located all radio button elements on page
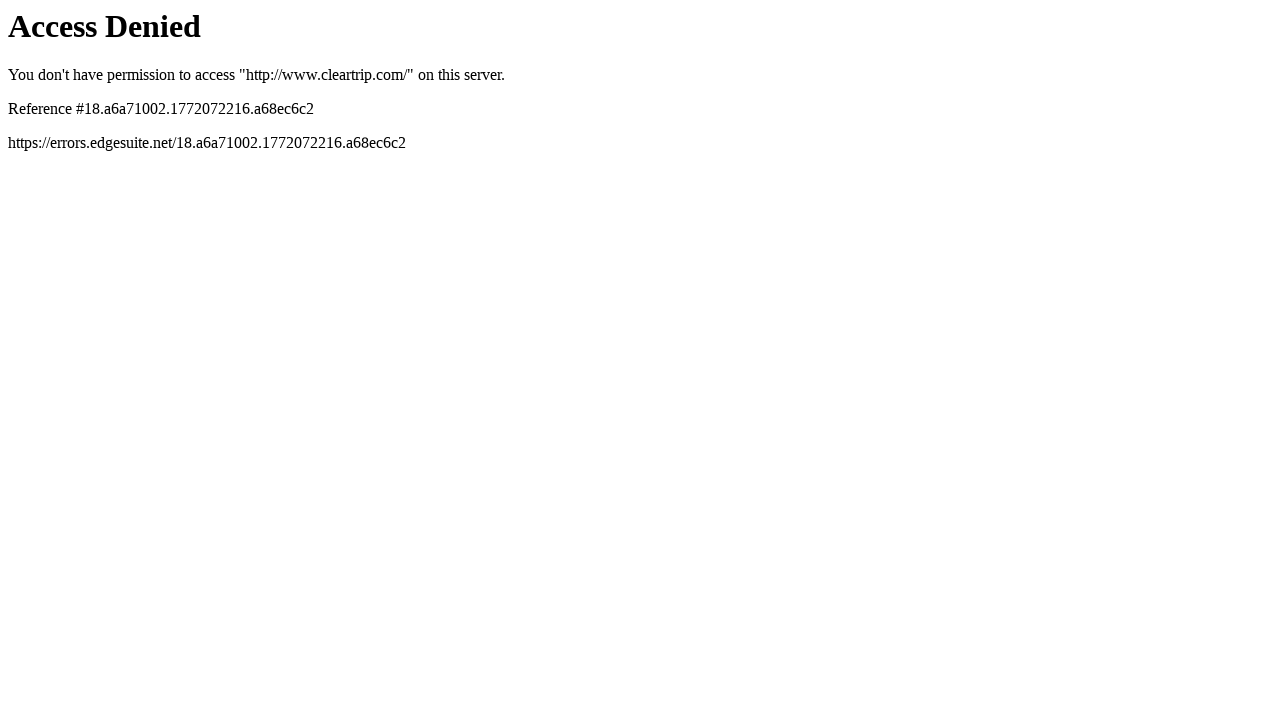

Found 0 radio buttons on the page
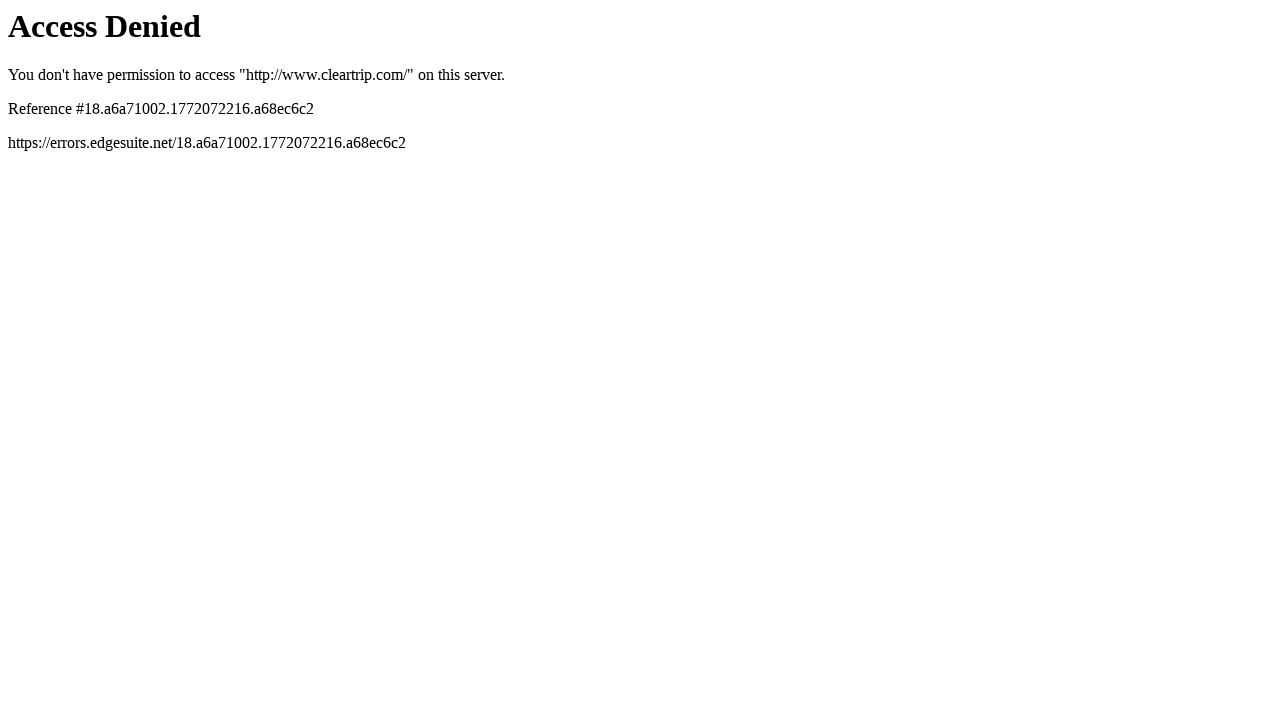

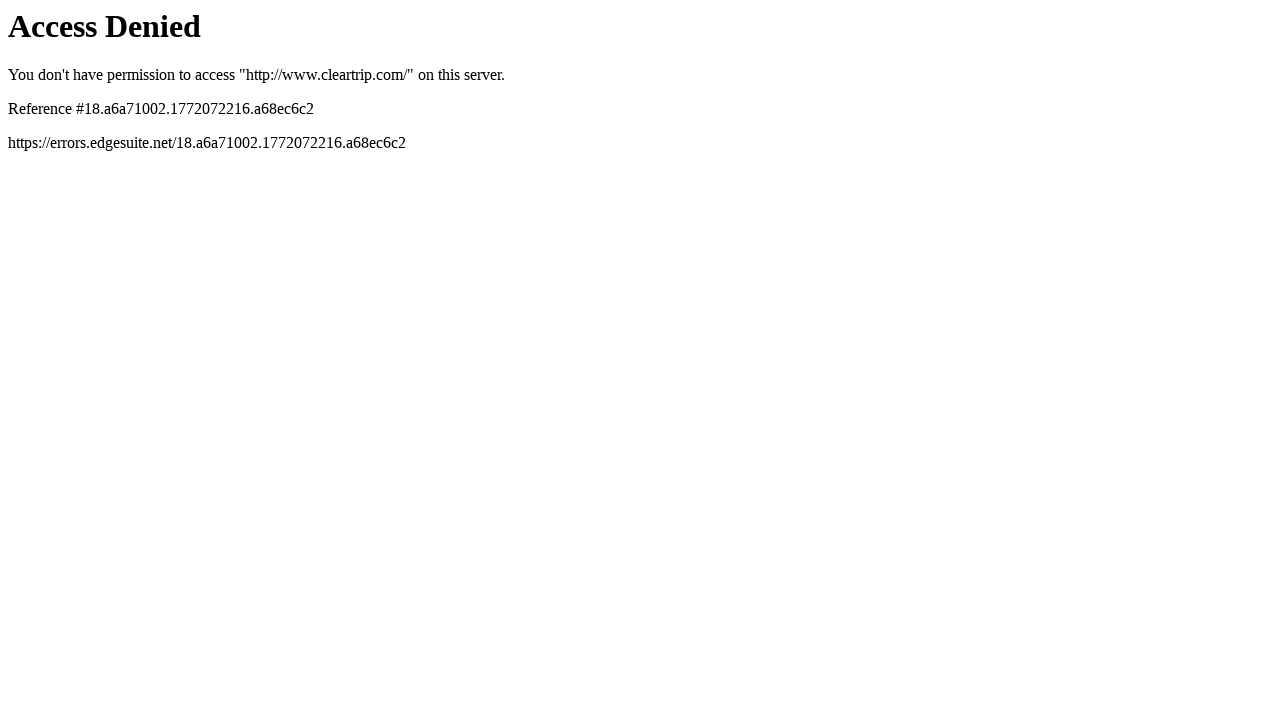